Tests a math challenge form by reading a value from the page, calculating a result using logarithm and sine functions, filling in the answer, checking required checkboxes, and submitting the form.

Starting URL: https://suninjuly.github.io/math.html

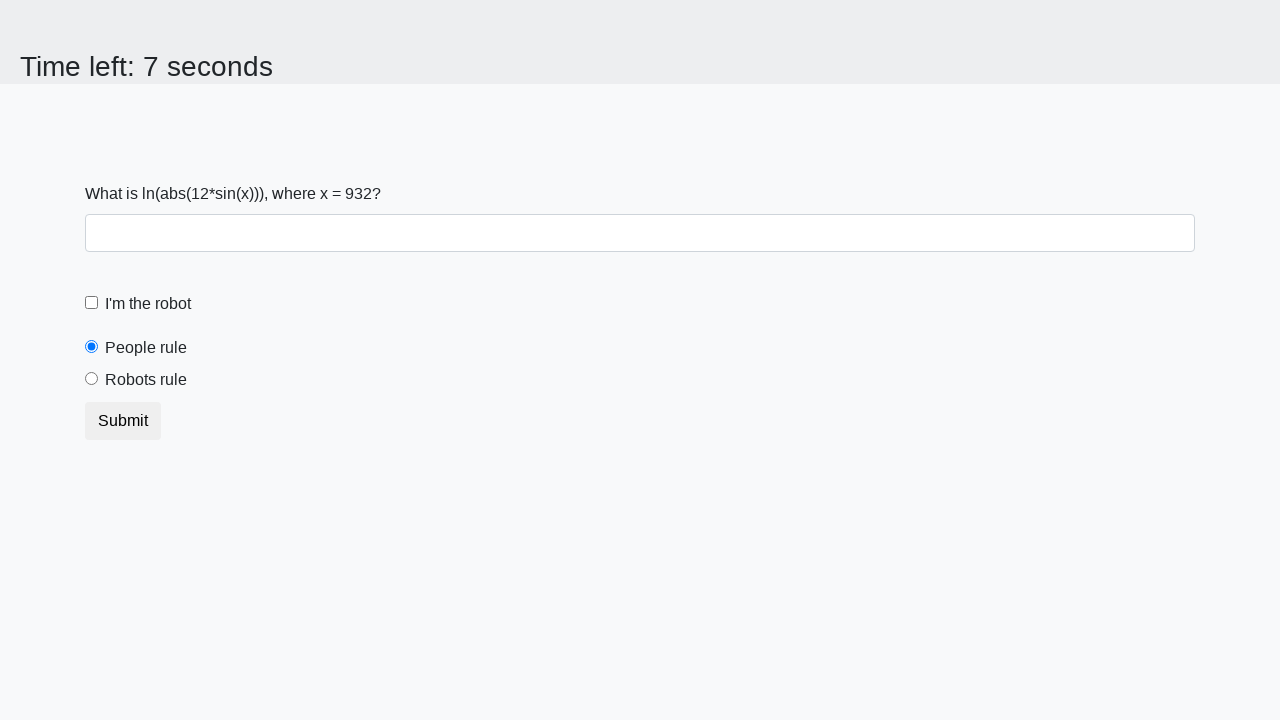

Read x value from page element span#input_value
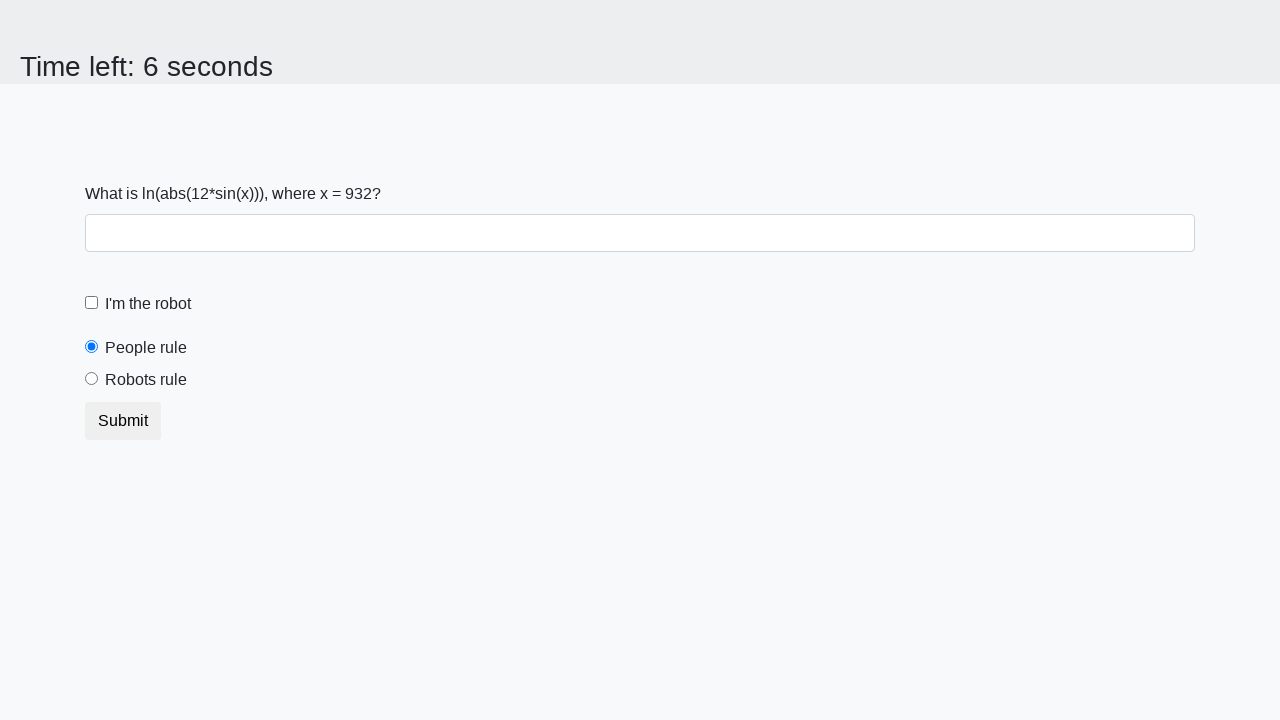

Calculated answer using logarithm and sine functions: 2.3444035826772964
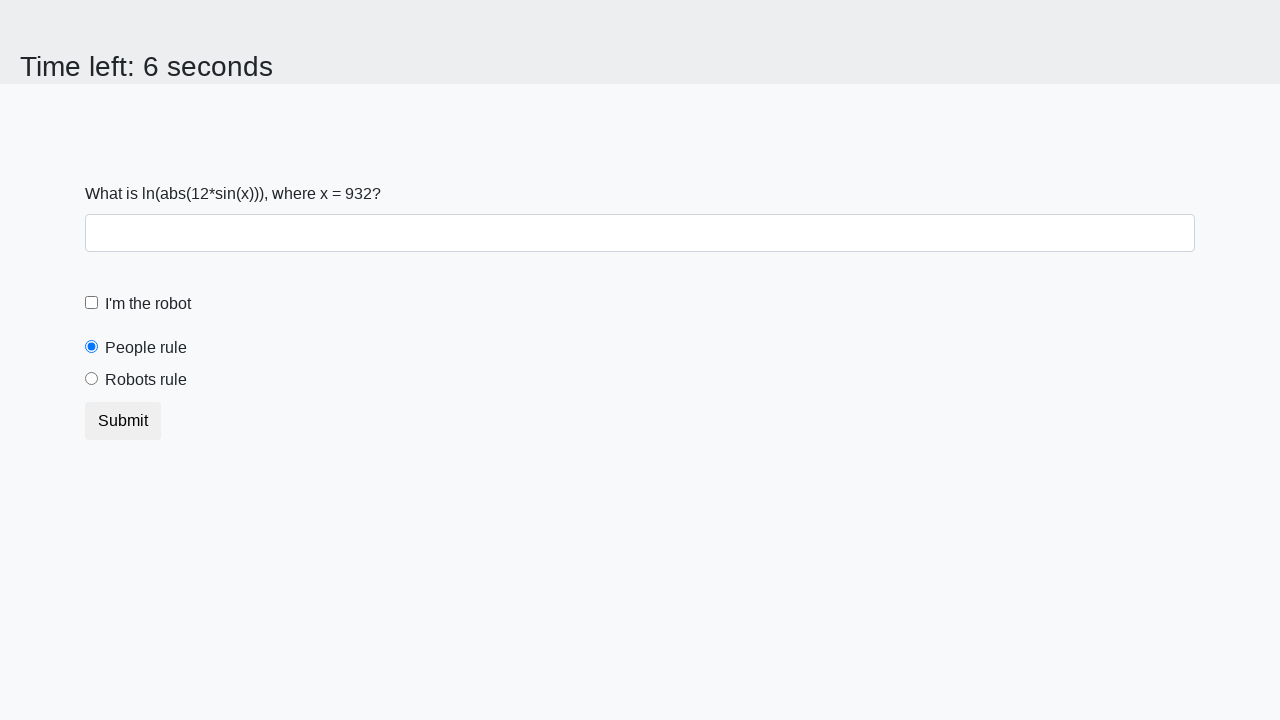

Filled answer field with calculated value on #answer
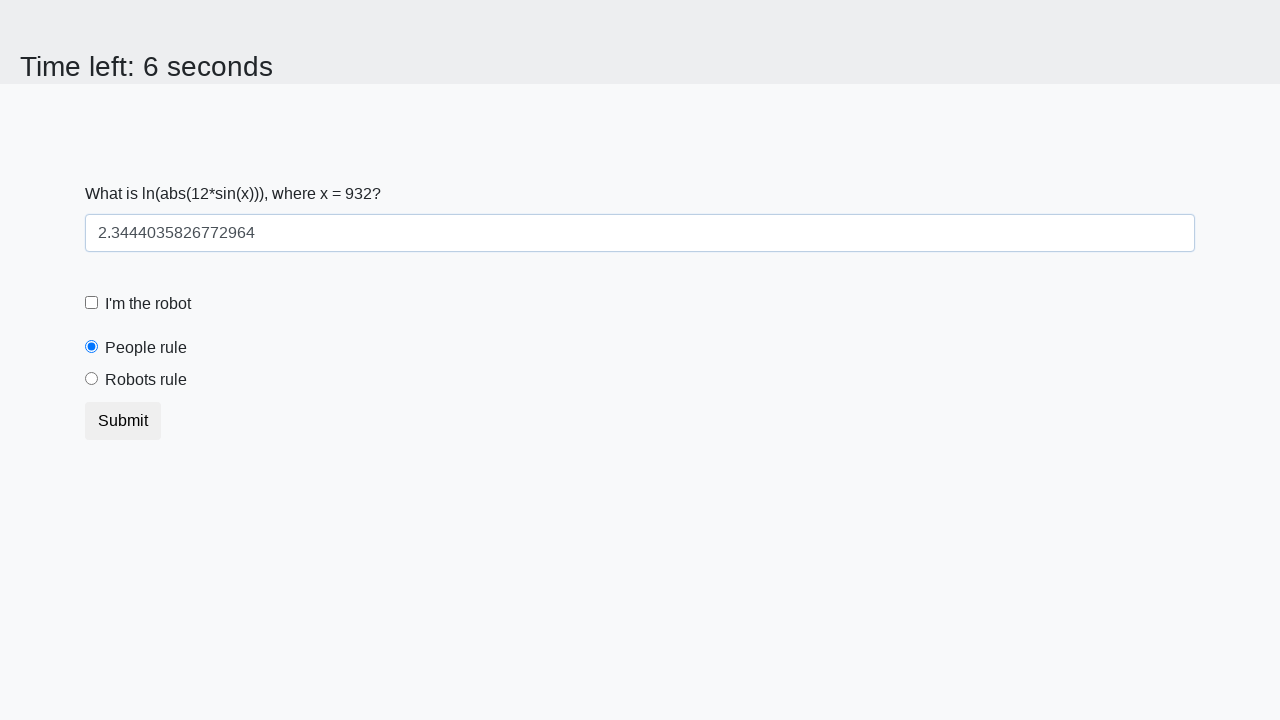

Checked the robot checkbox at (92, 303) on #robotCheckbox
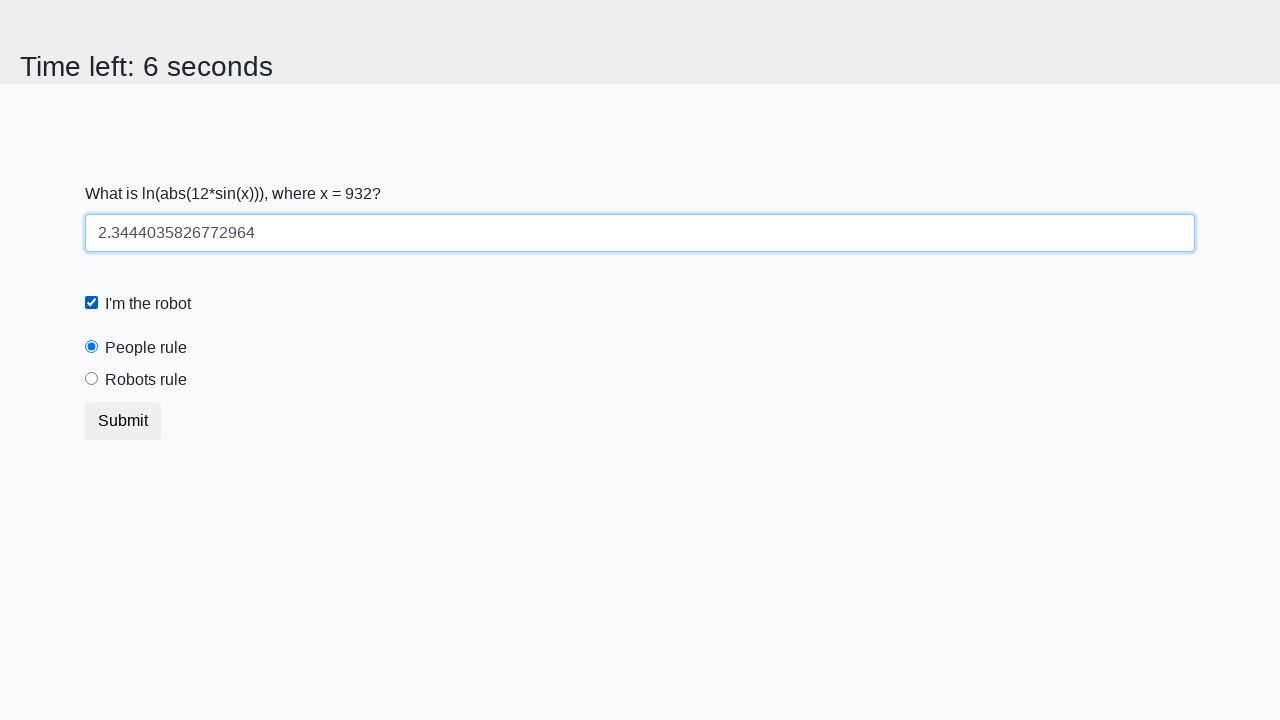

Clicked the robots rule radio button at (92, 379) on #robotsRule
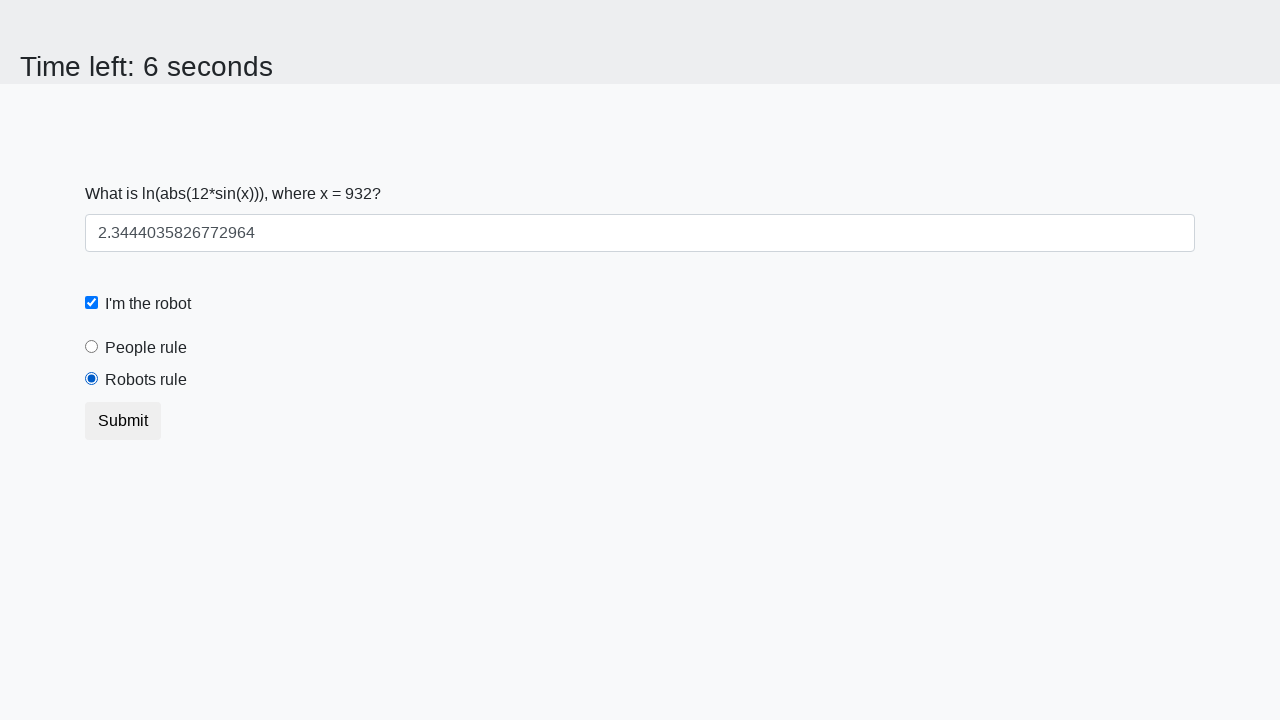

Submitted the math challenge form at (123, 421) on button[type='submit']
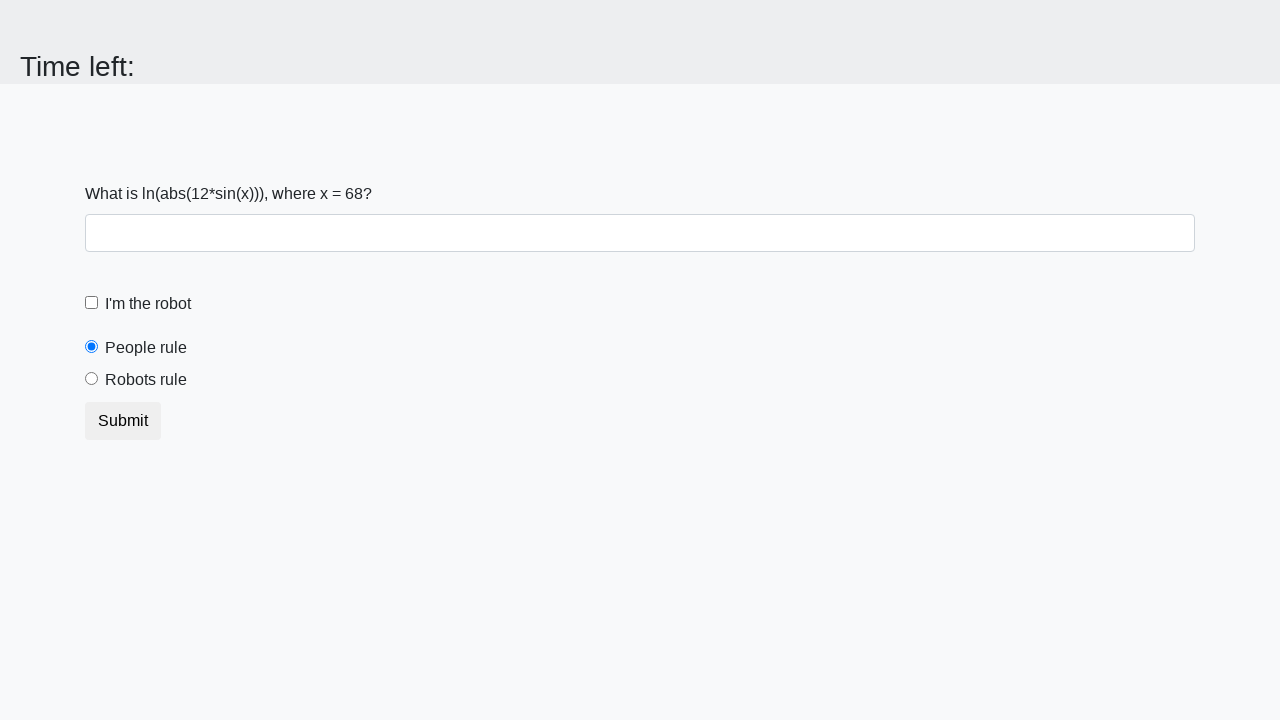

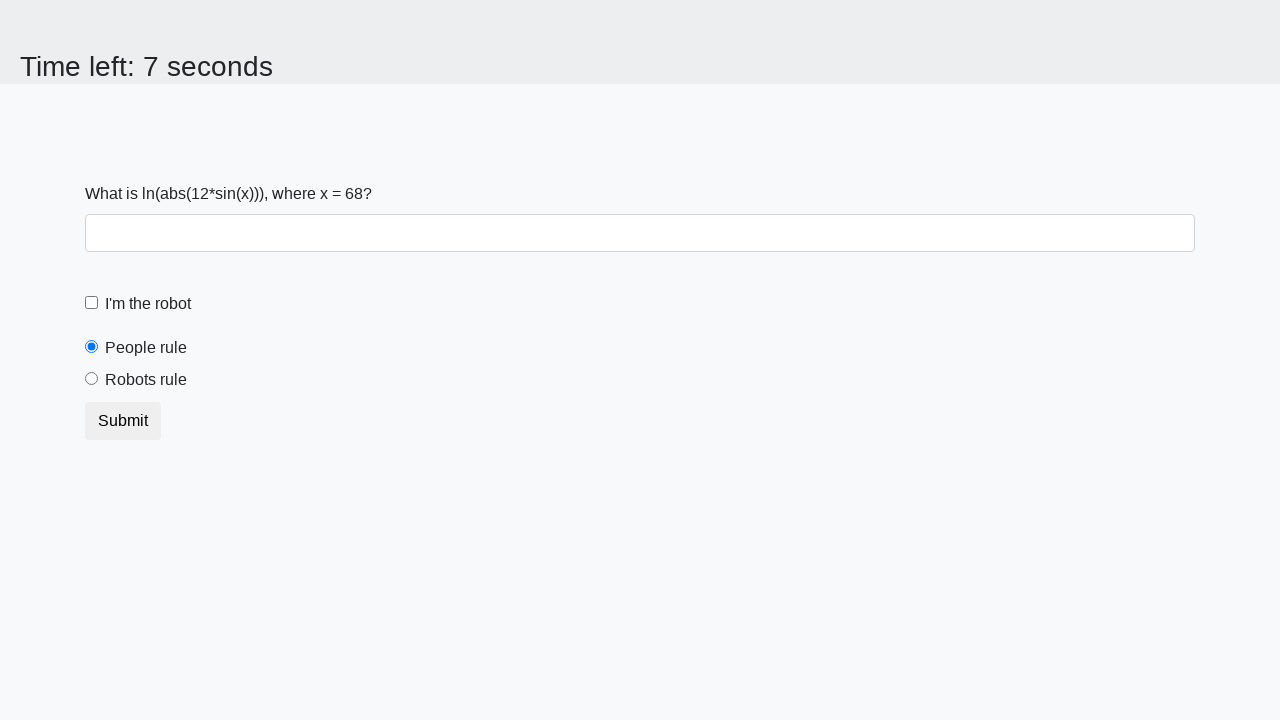